Tests adding jQuery Growl notifications to a webpage by injecting jQuery, jQuery Growl library, and its styles, then displaying a notification message on the page.

Starting URL: https://the-internet.herokuapp.com

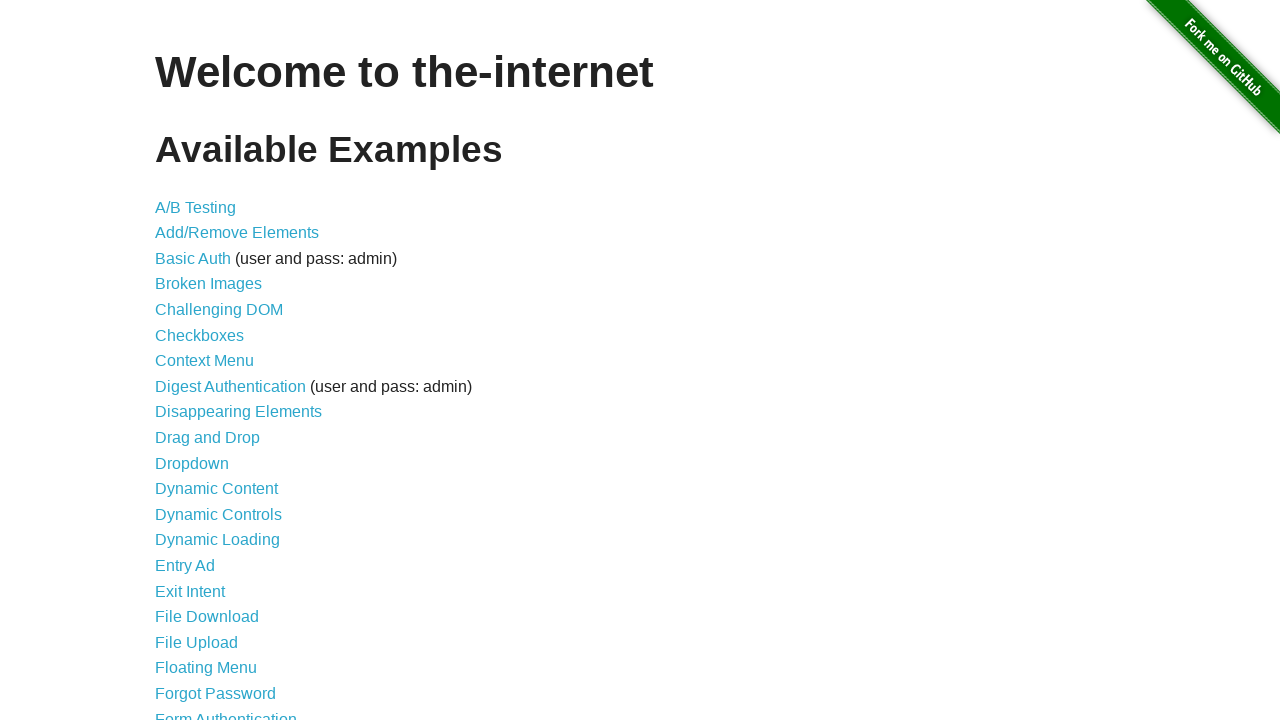

Checked for jQuery and injected it if not present
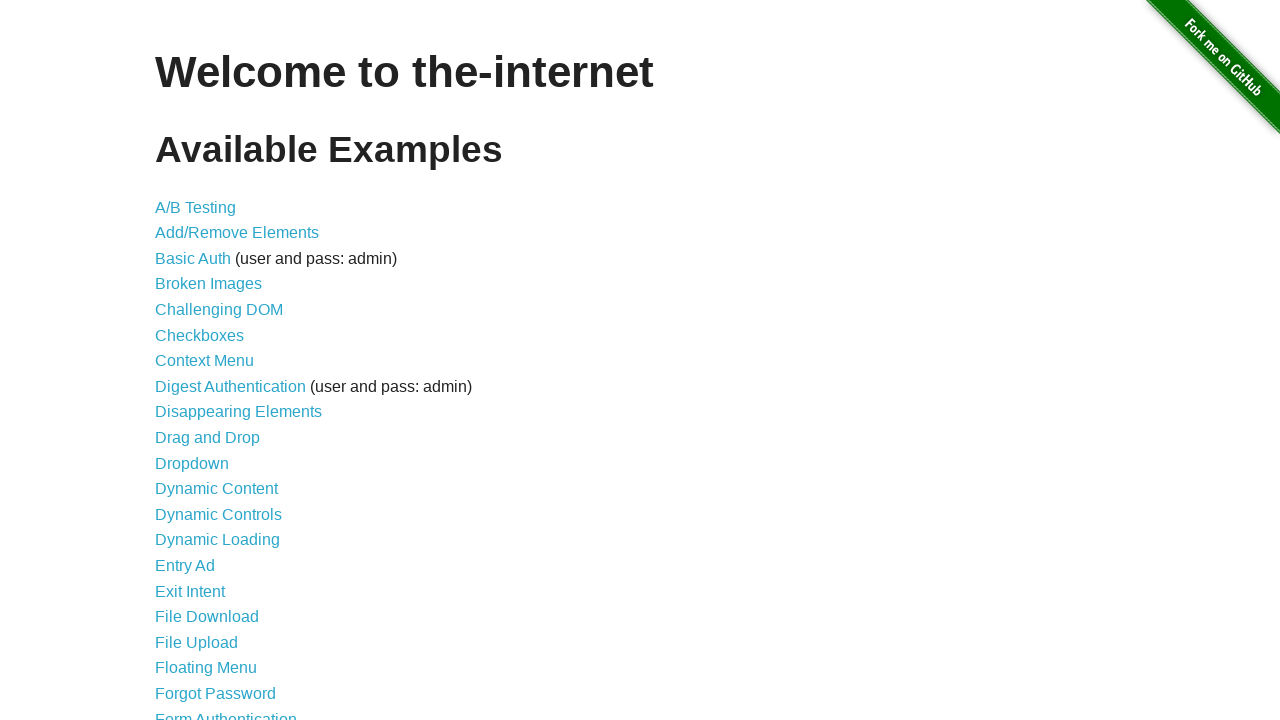

jQuery library finished loading
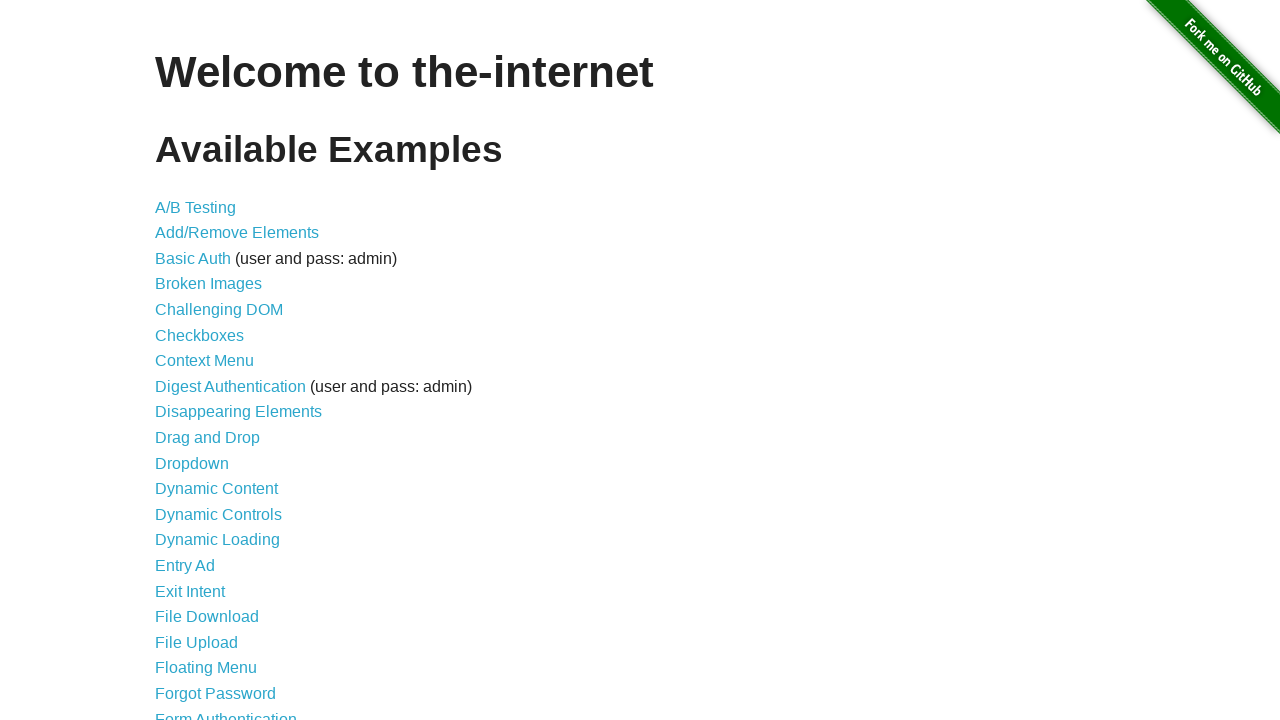

Injected jQuery Growl library script
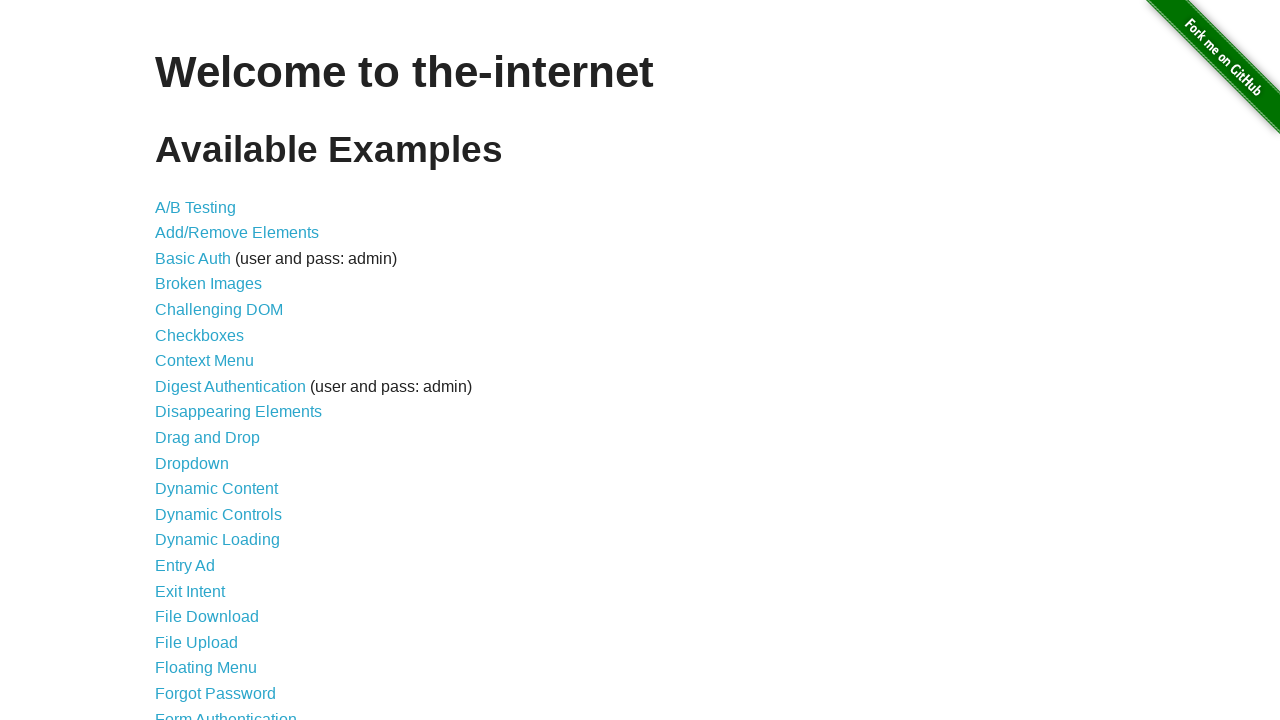

Added jQuery Growl stylesheet to page head
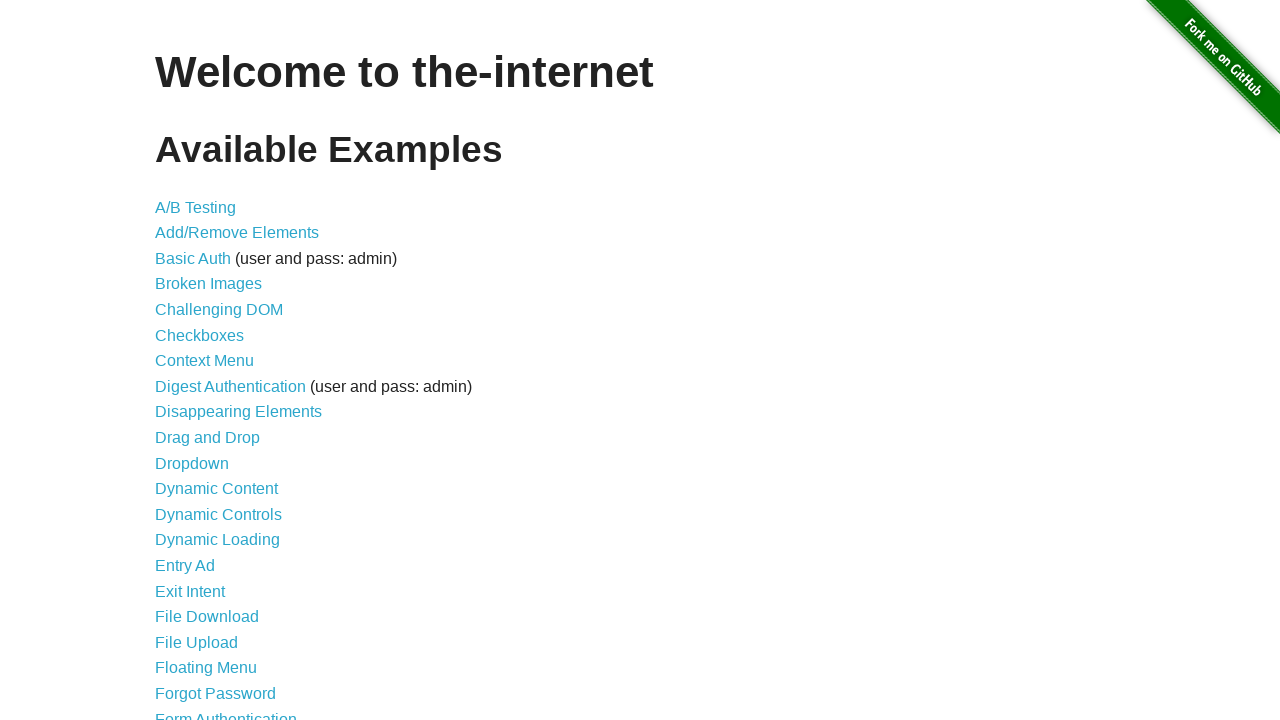

jQuery Growl function became available
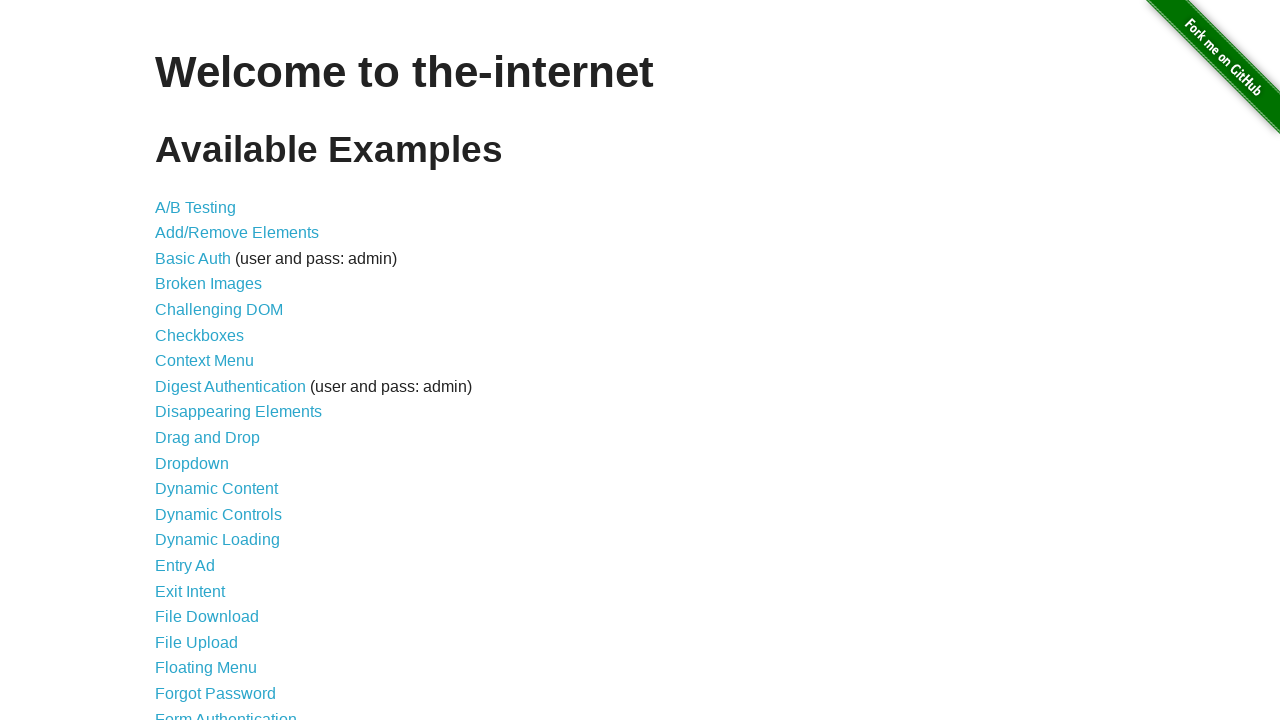

Triggered jQuery Growl notification with title 'GET' and message '/'
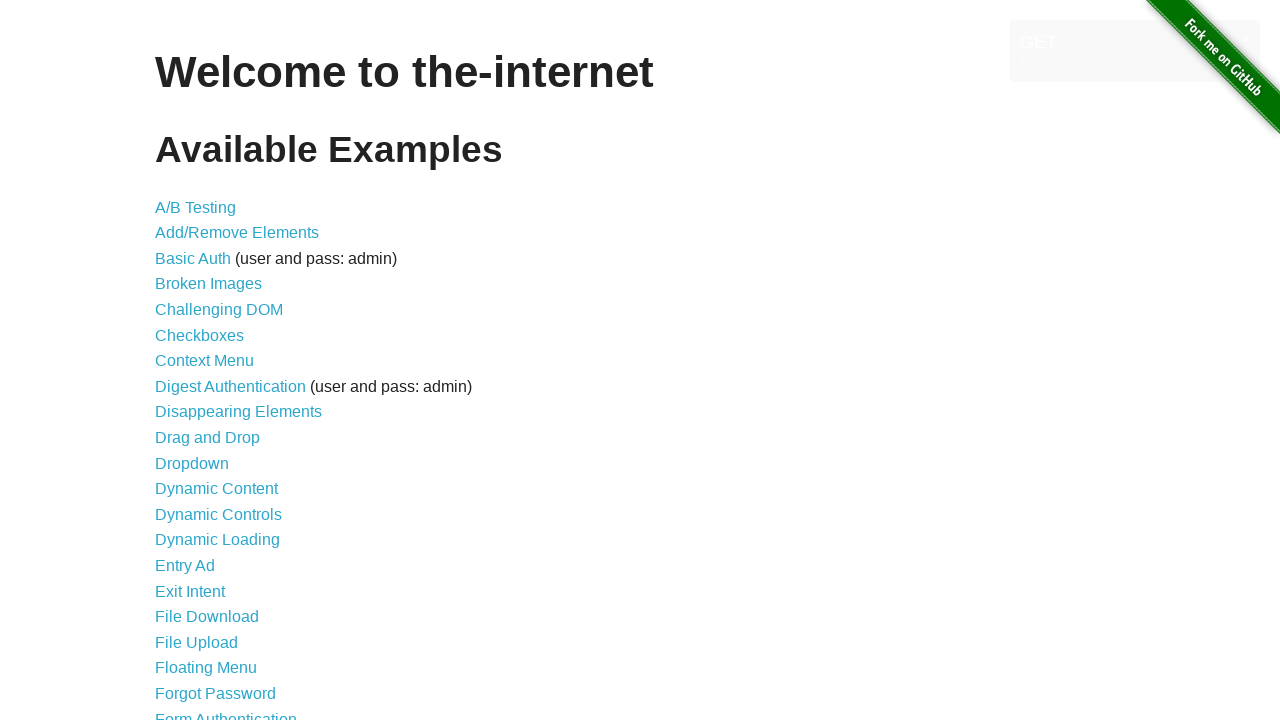

Growl notification element appeared on page
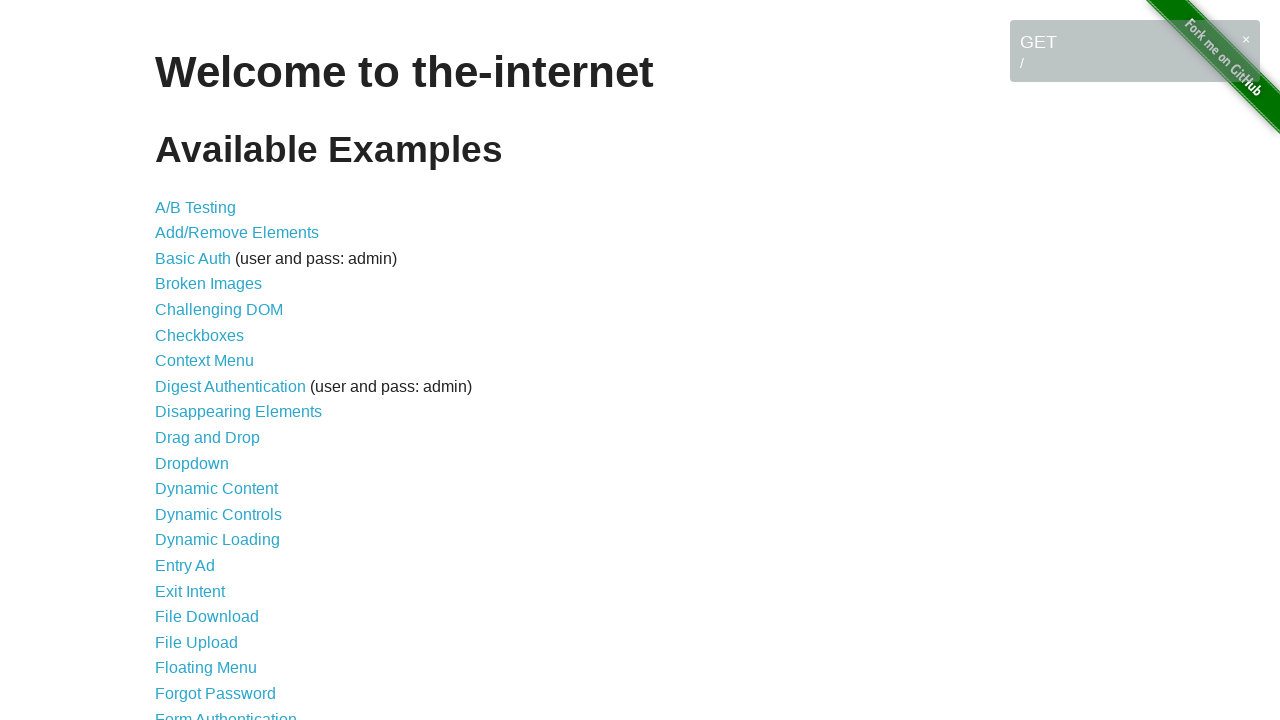

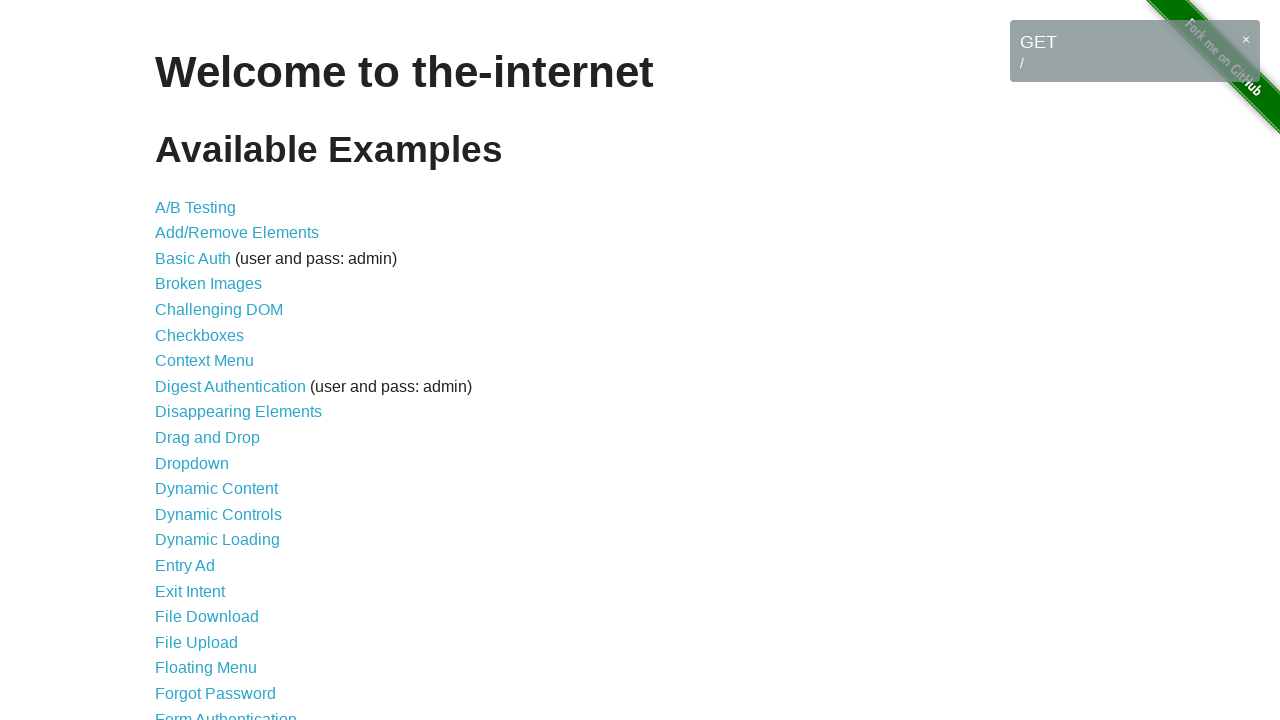